Navigates to DemoQA homepage, clicks on the "Elements" card, then clicks on the "Text Box" menu item to navigate to the text box section.

Starting URL: https://demoqa.com/

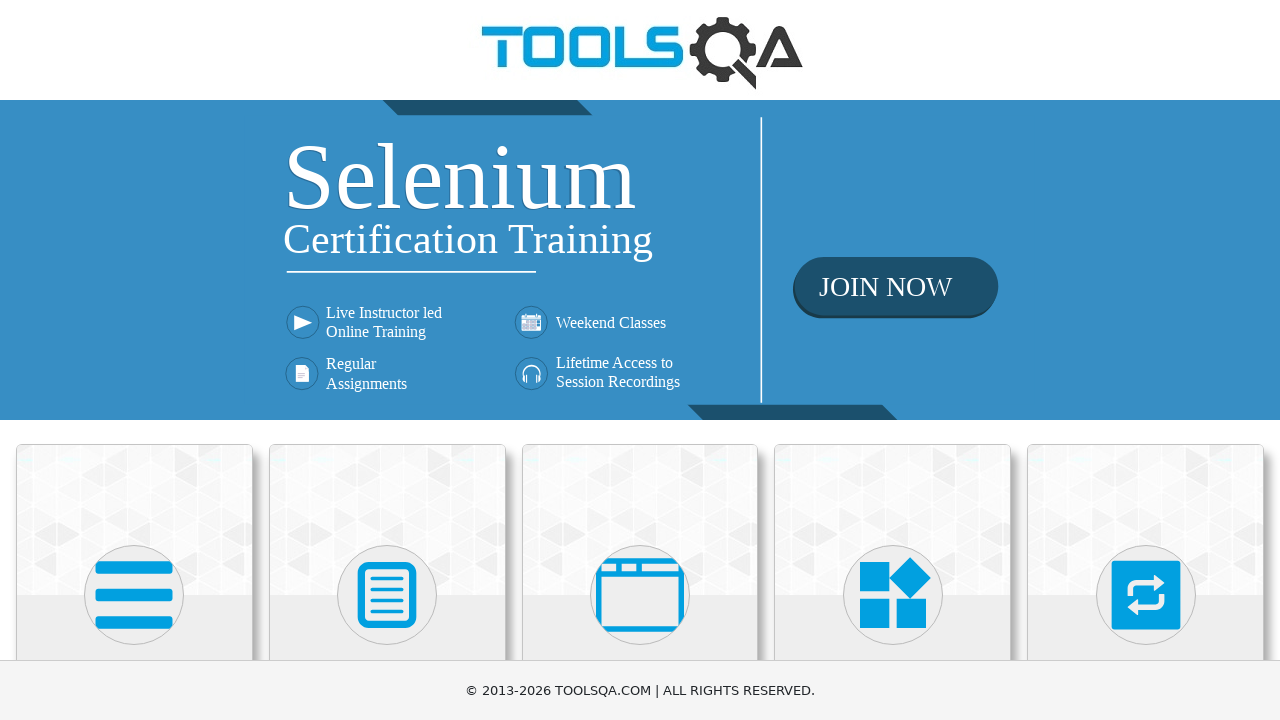

Navigated to DemoQA homepage
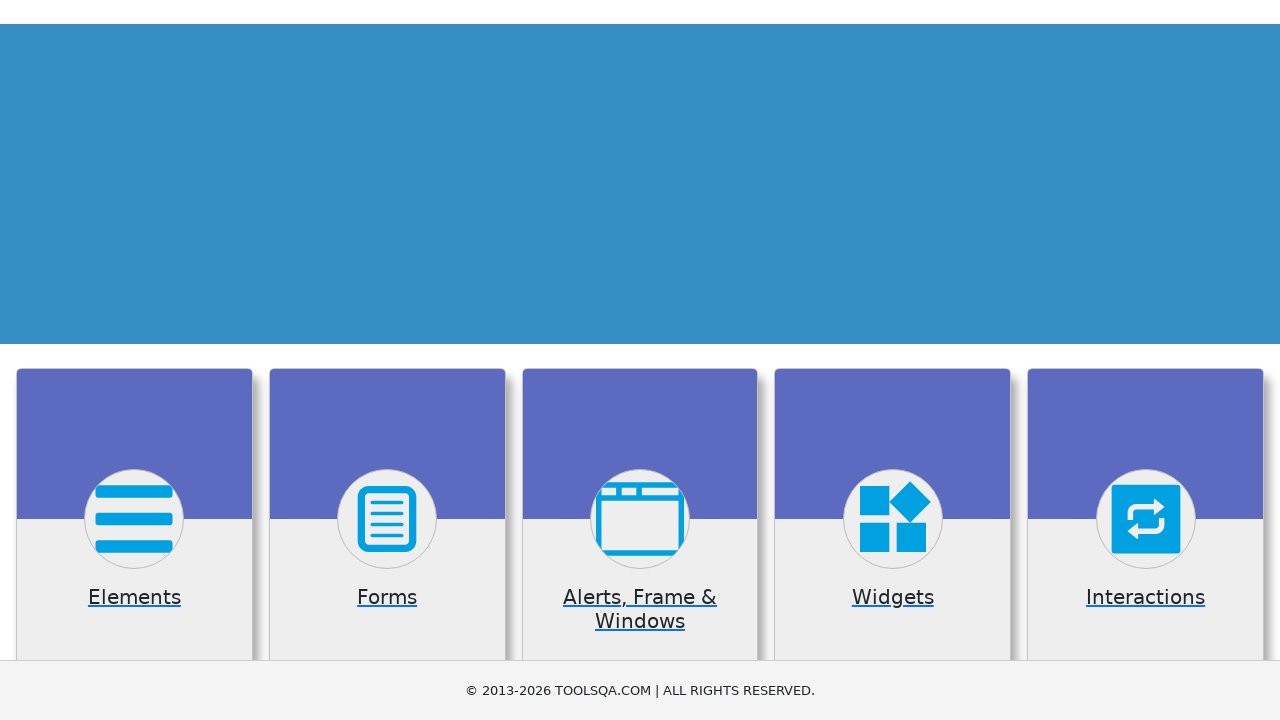

Clicked on the Elements card at (134, 360) on div.card-body >> internal:has-text="Elements"i
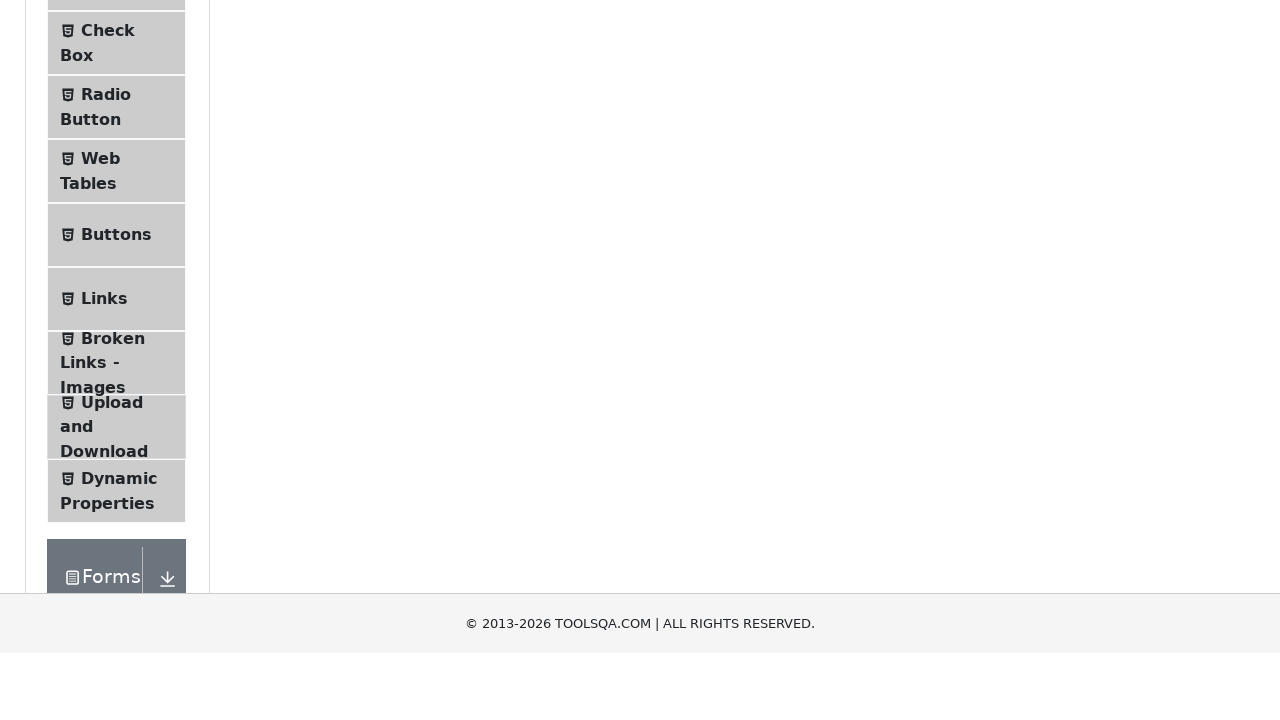

Text Box menu item loaded
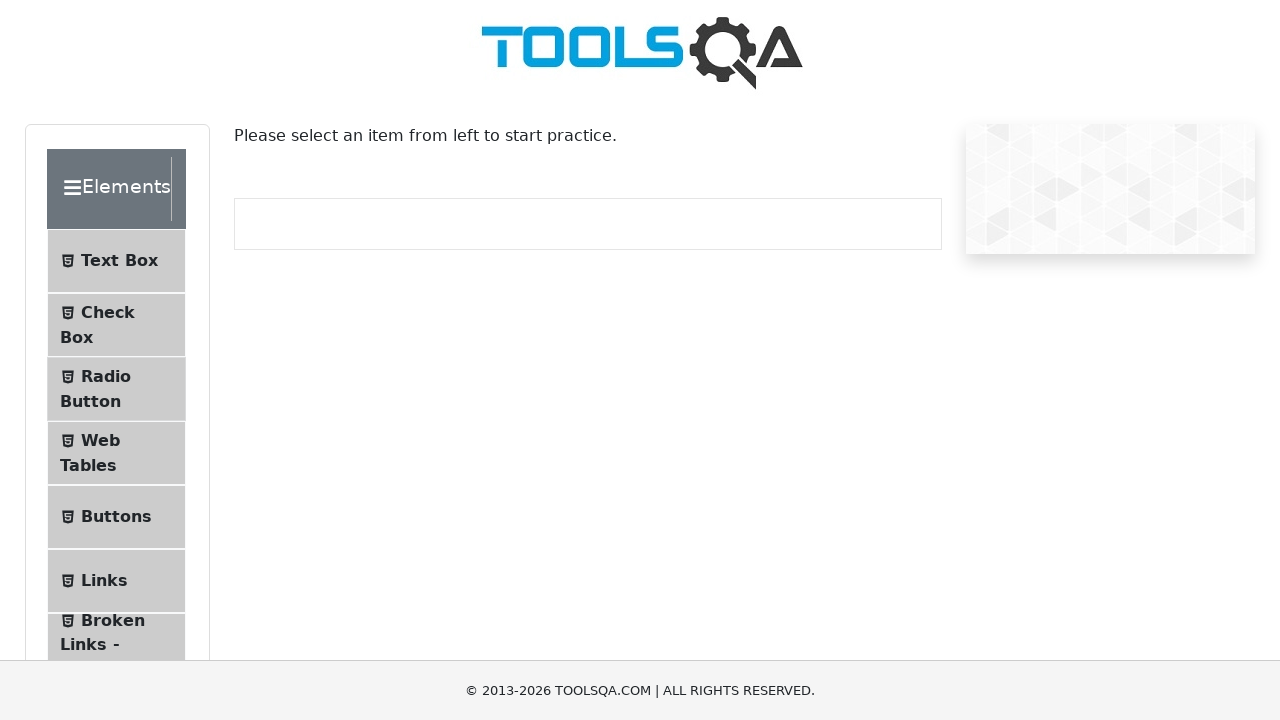

Clicked on the Text Box menu item to navigate to text box section at (119, 261) on xpath=//span[text()='Text Box']
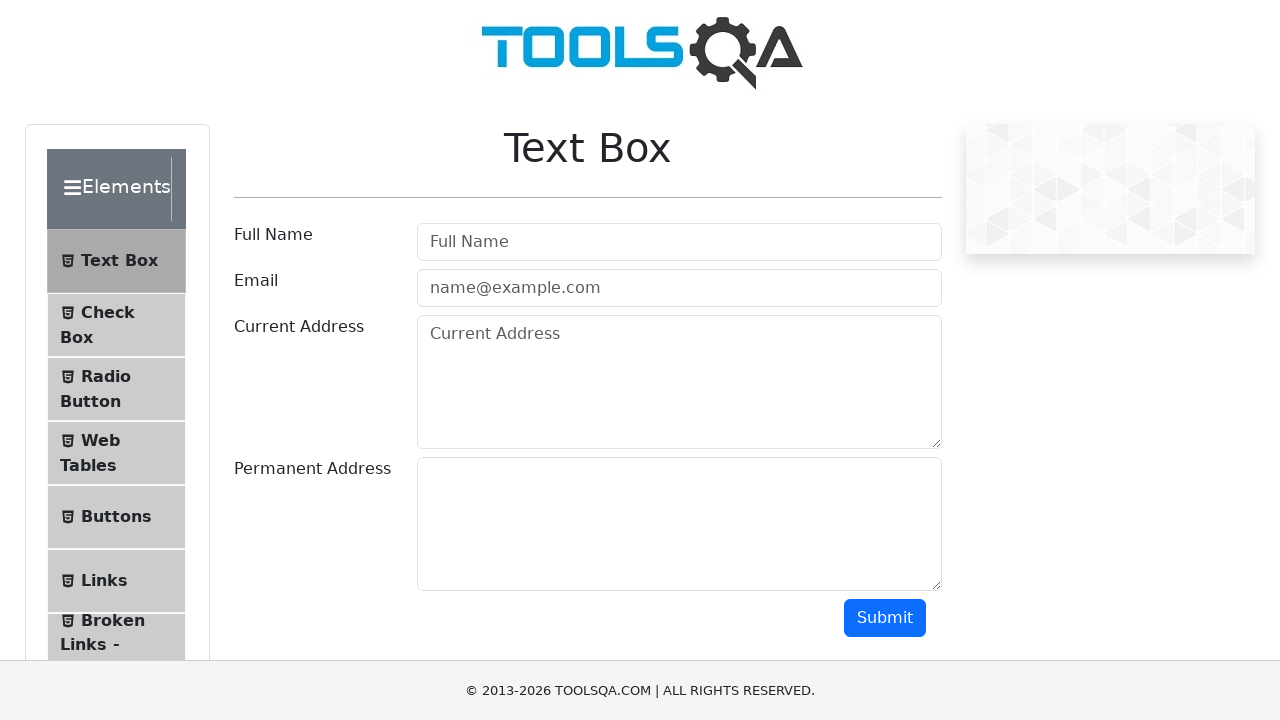

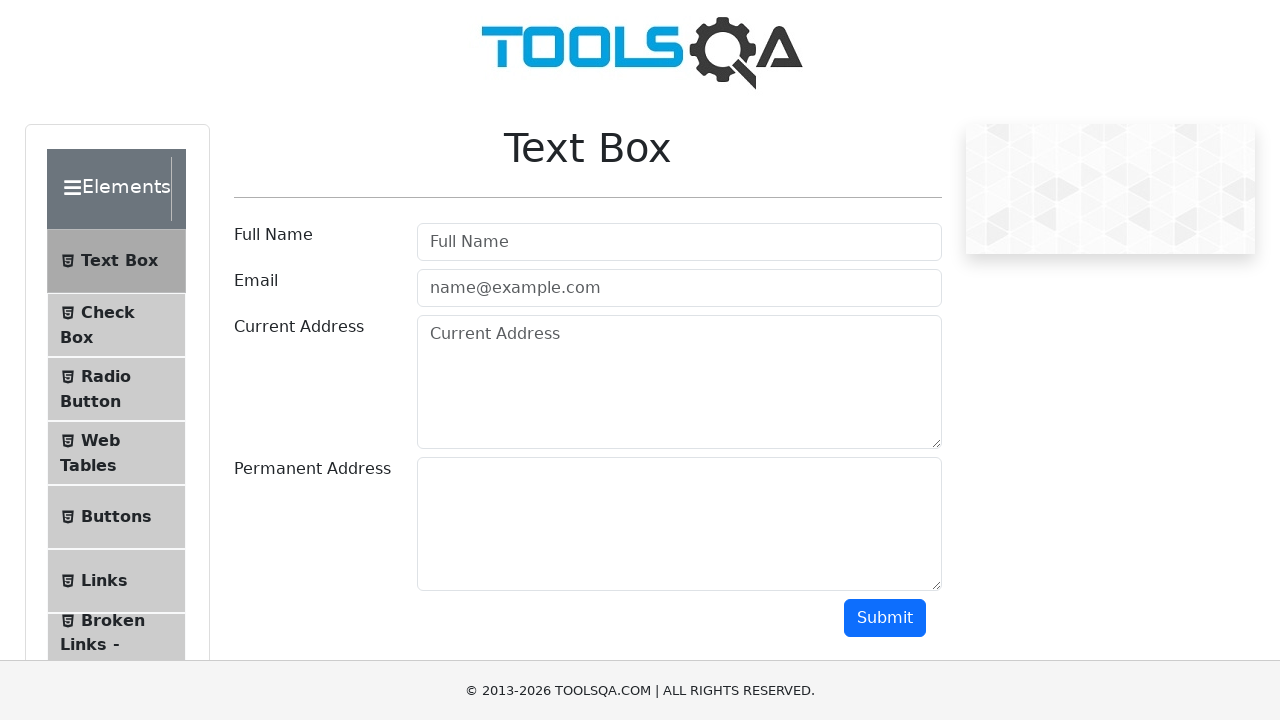